Tests dynamic control elements by clicking the Enable button and verifying the status message appears

Starting URL: https://the-internet.herokuapp.com/dynamic_controls

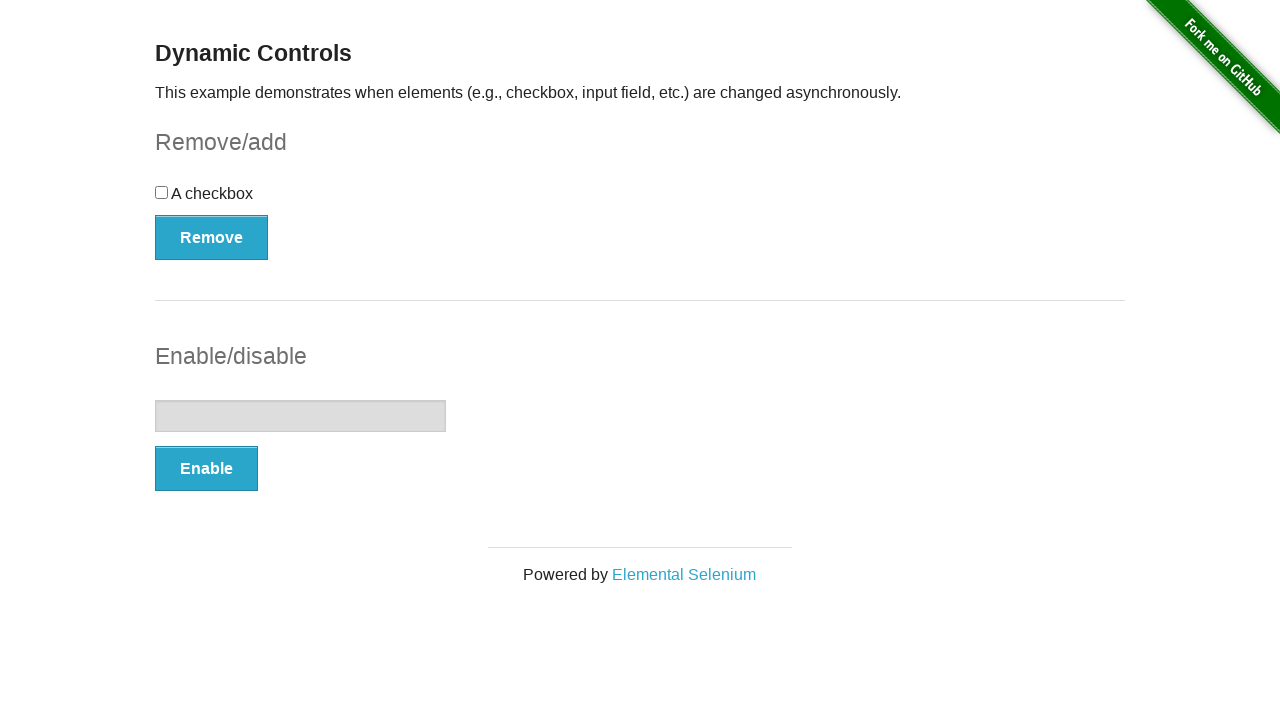

Clicked the Enable button to trigger dynamic behavior at (206, 469) on xpath=//button[text()='Enable']
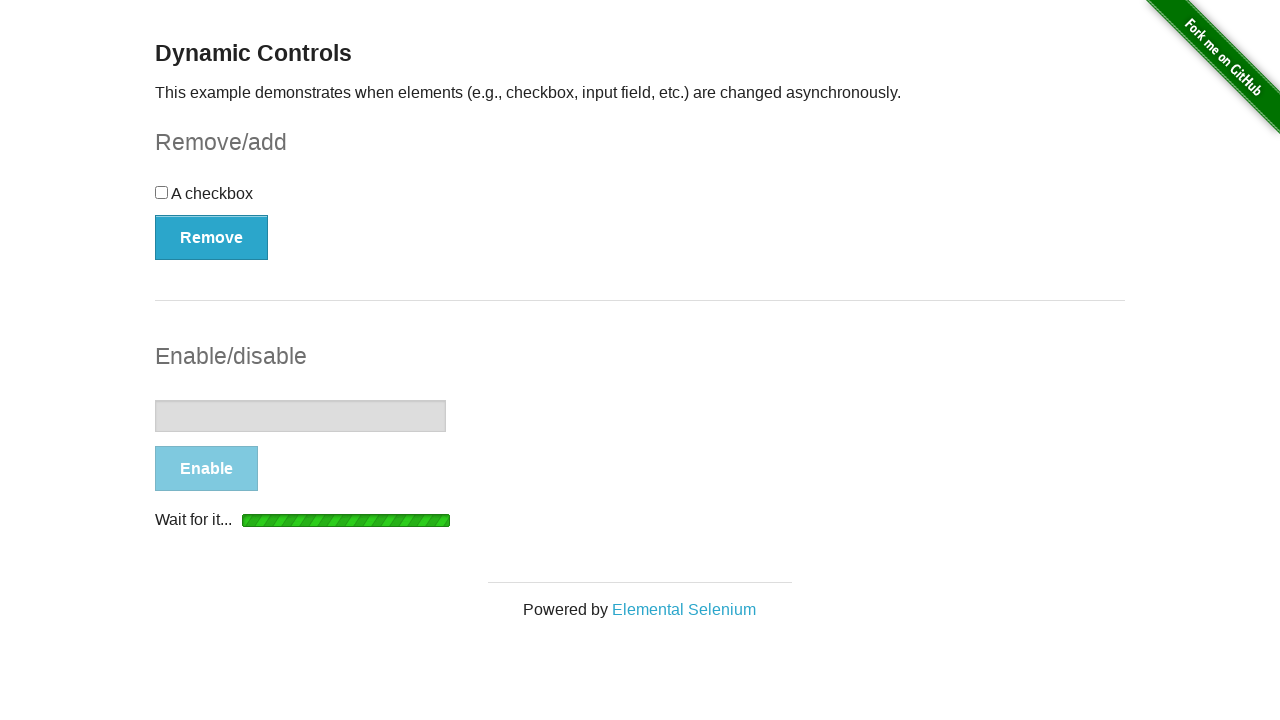

Waited for status message to appear and become visible
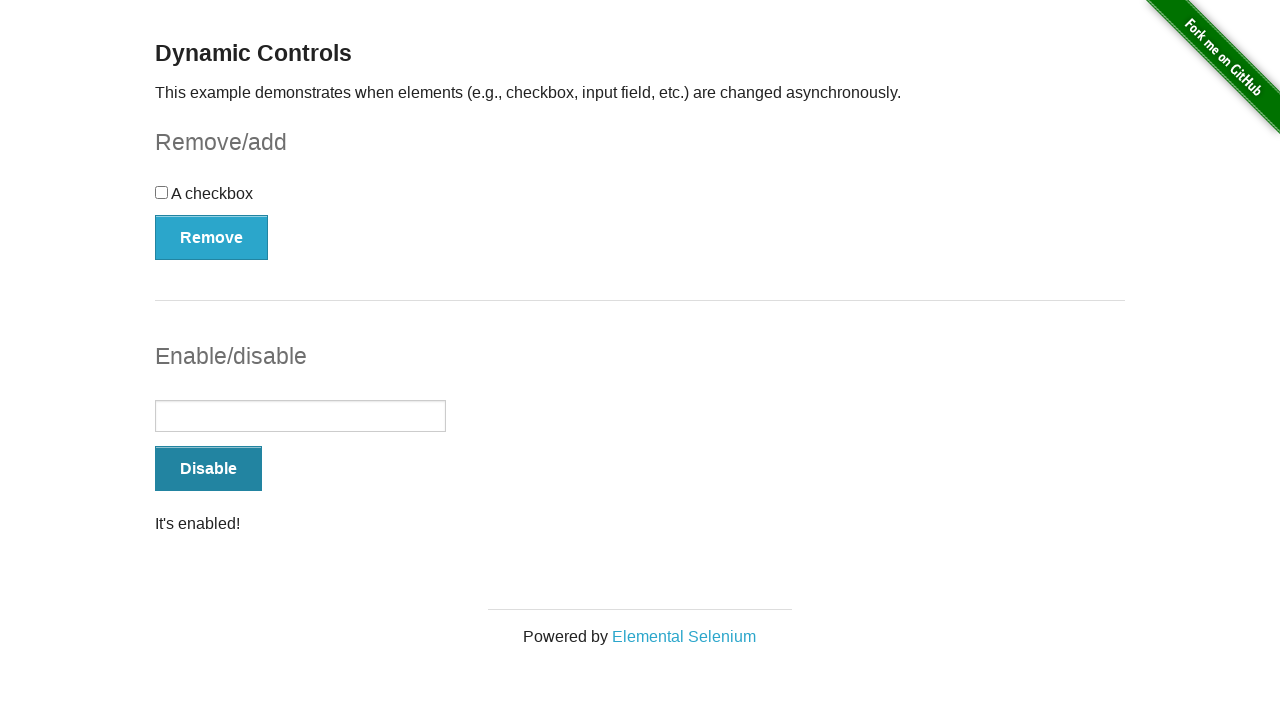

Verified the status message element is visible
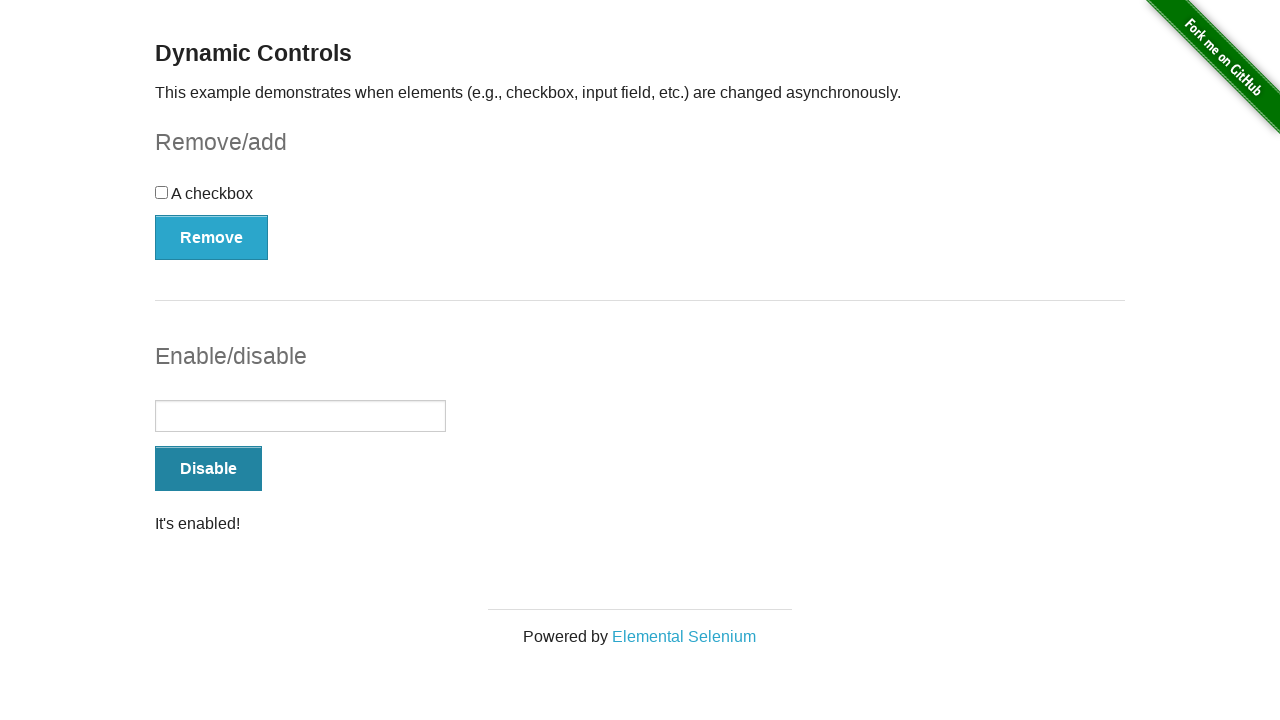

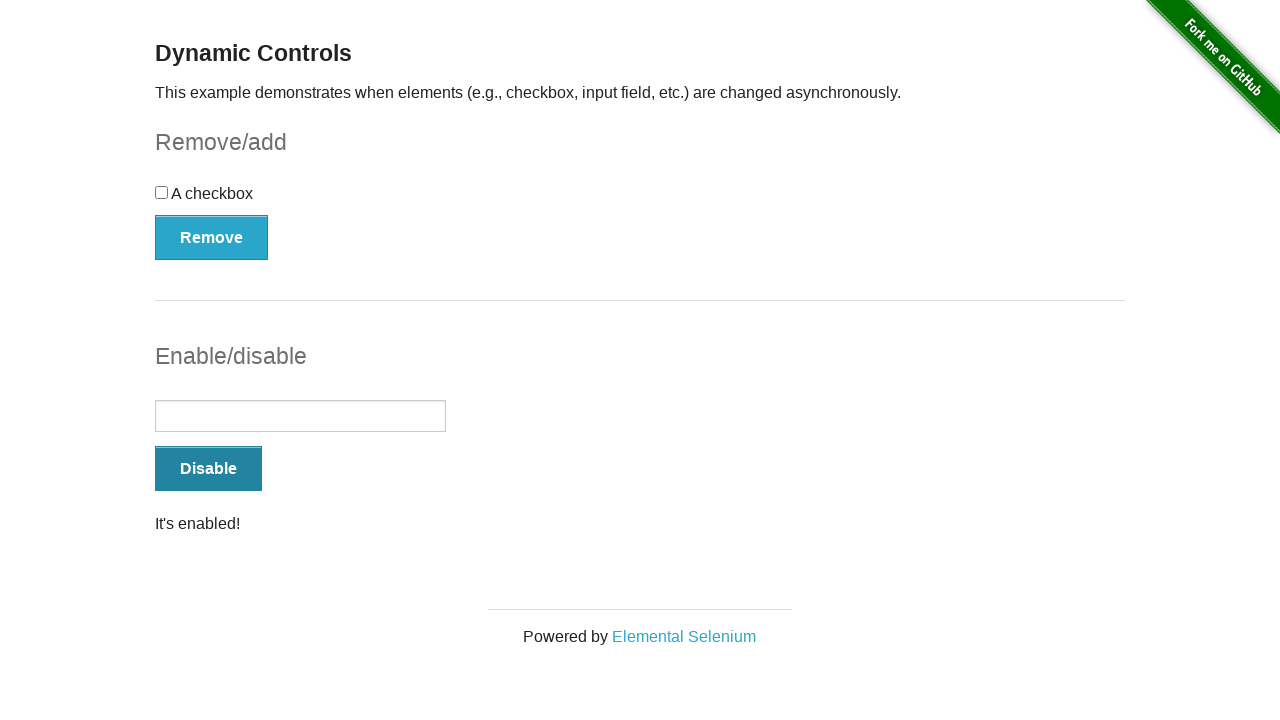